Tests a registration form by filling in first name, last name, and email fields, submitting the form, and verifying a success message is displayed.

Starting URL: http://suninjuly.github.io/registration1.html

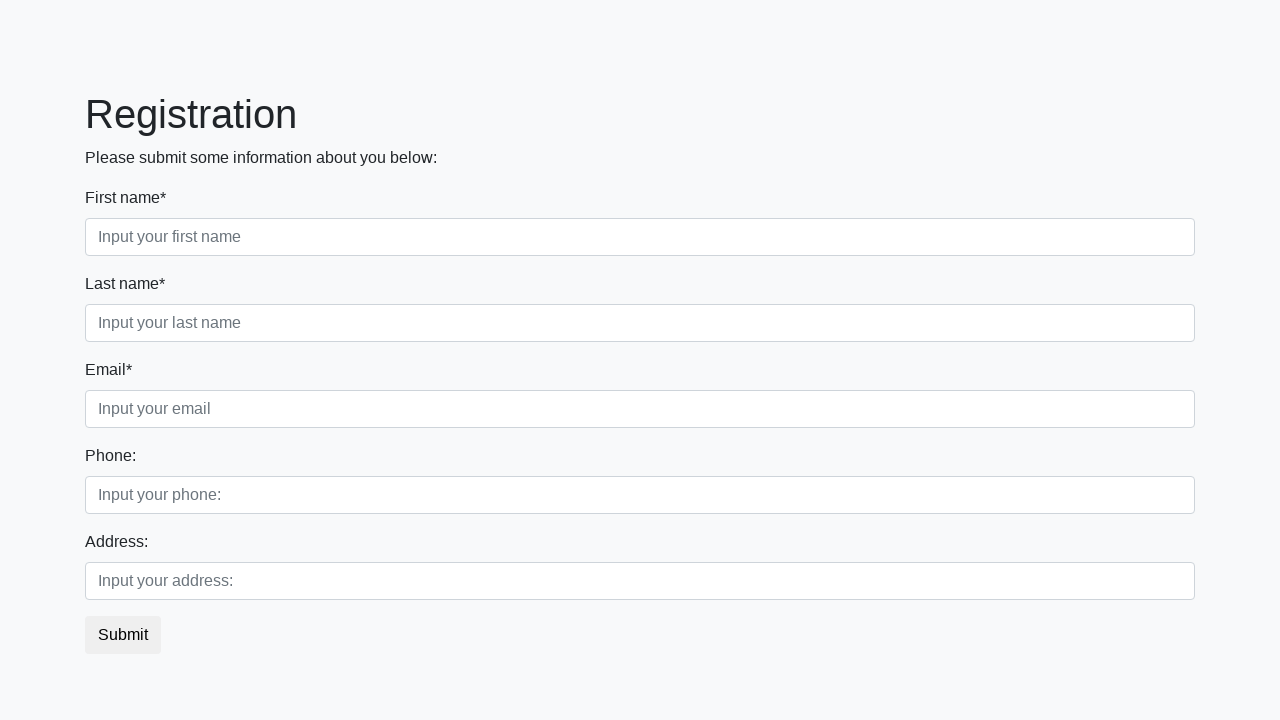

Filled first name field with 'John' on //input[@placeholder="Input your first name"]
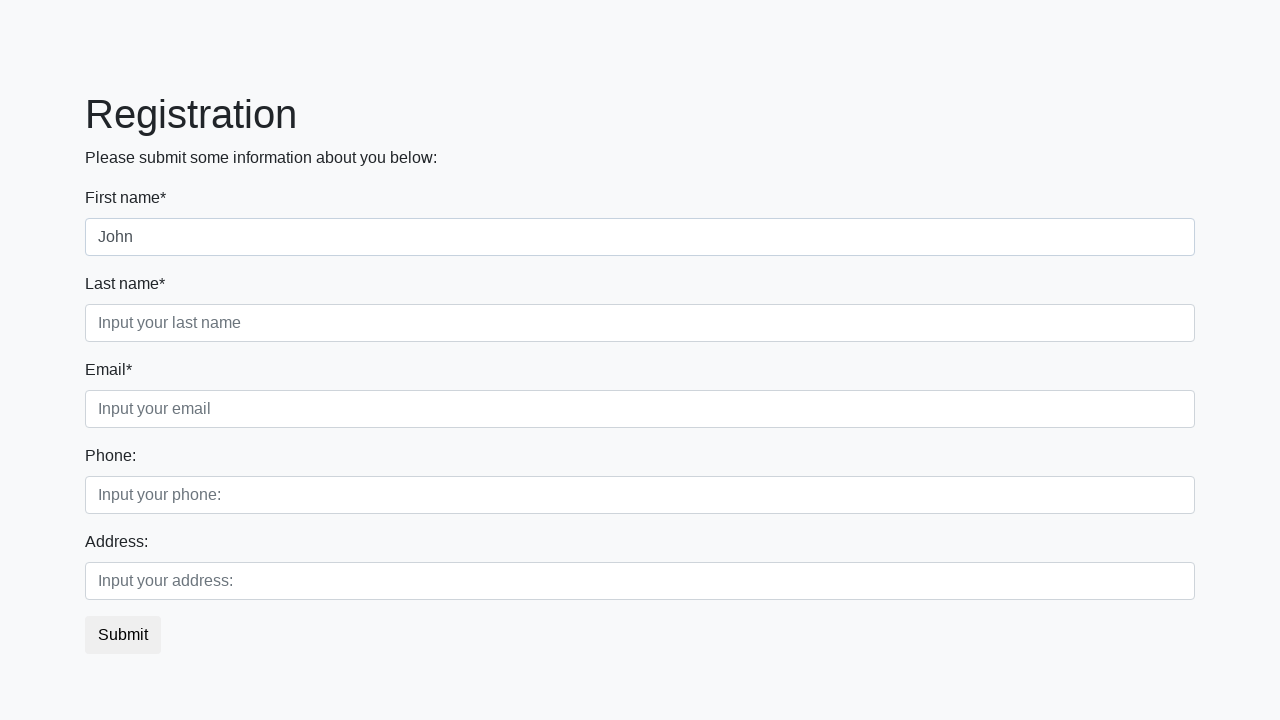

Filled last name field with 'Smith' on //input[@placeholder="Input your last name"]
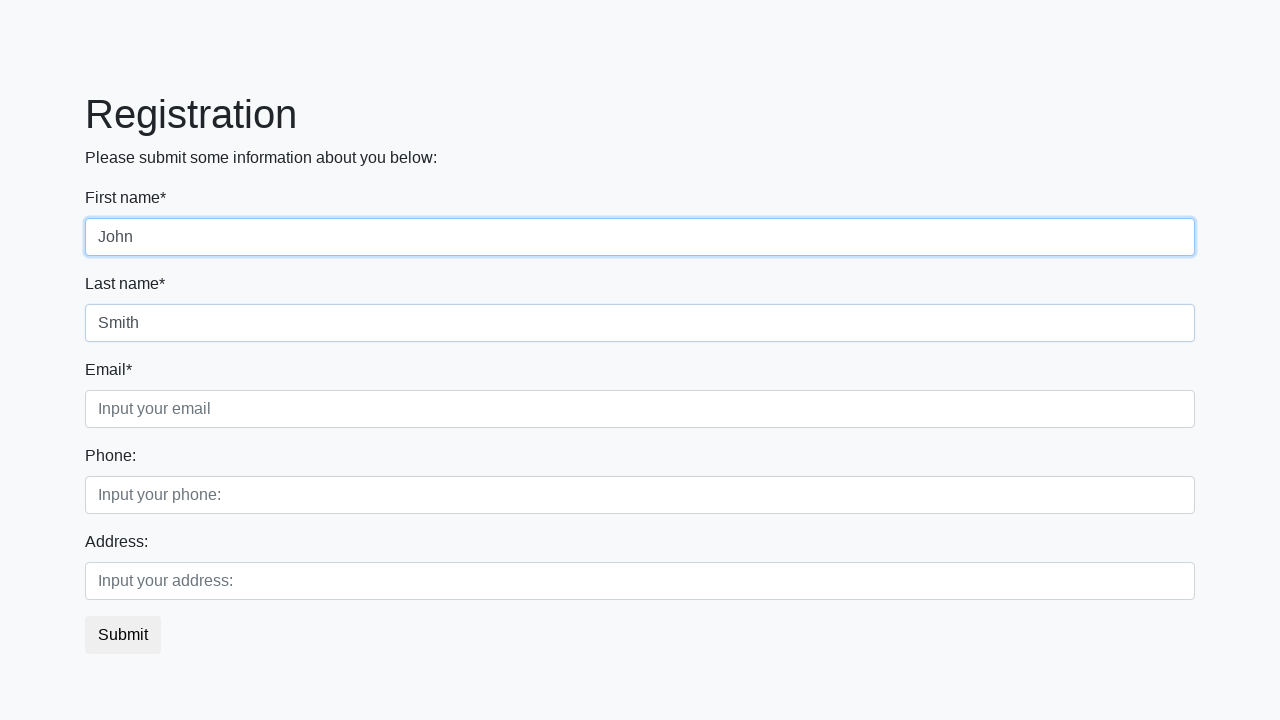

Filled email field with 'john.smith@example.com' on //input[@placeholder="Input your email"]
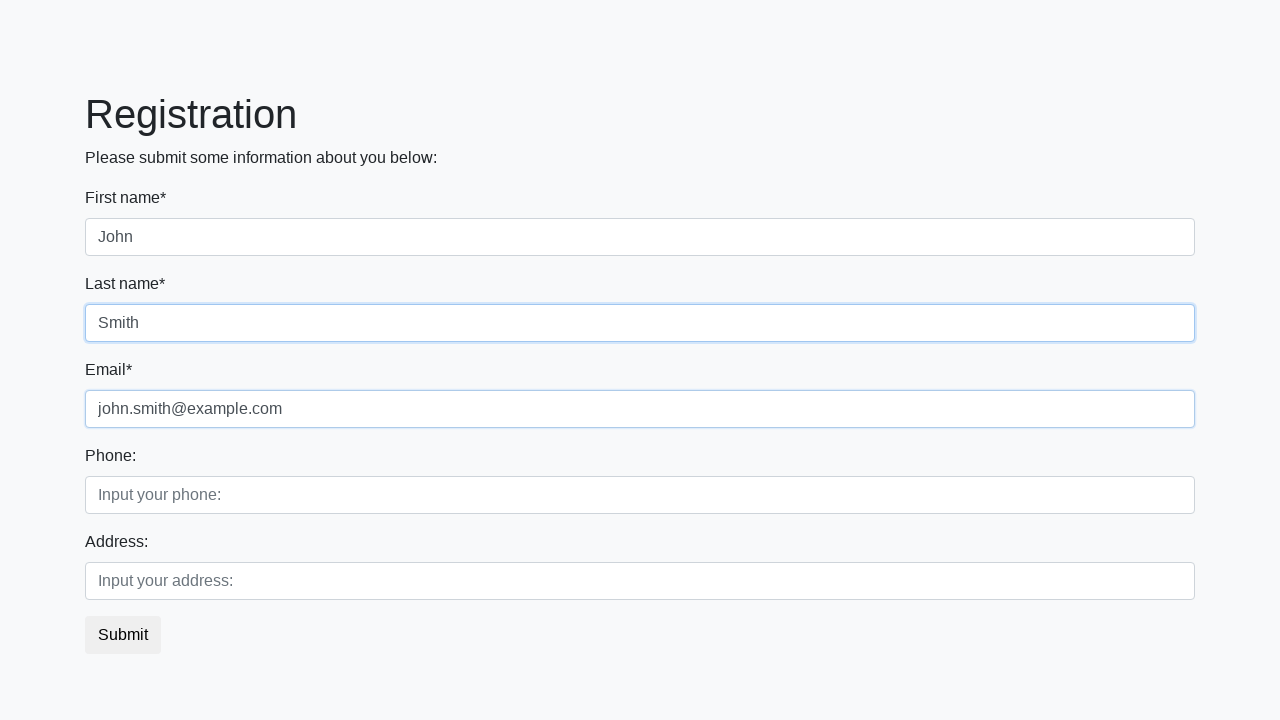

Clicked submit button at (123, 635) on button.btn
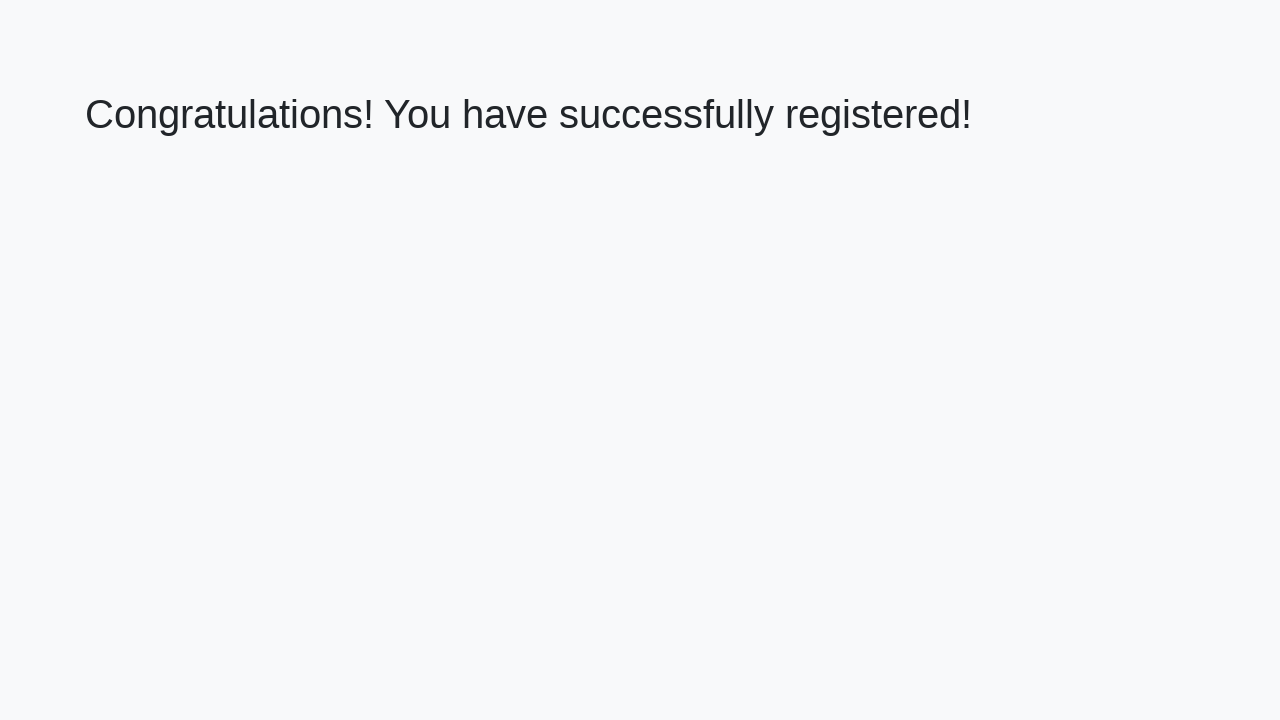

Success message heading loaded
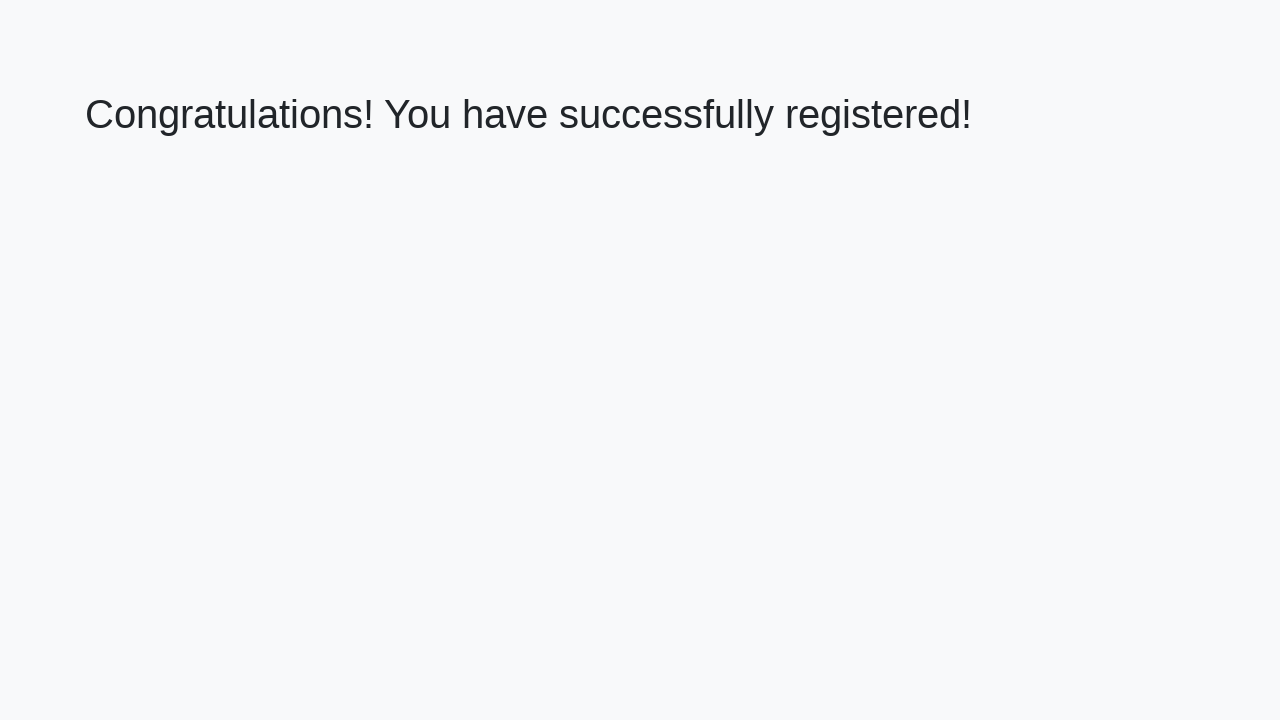

Retrieved success message text
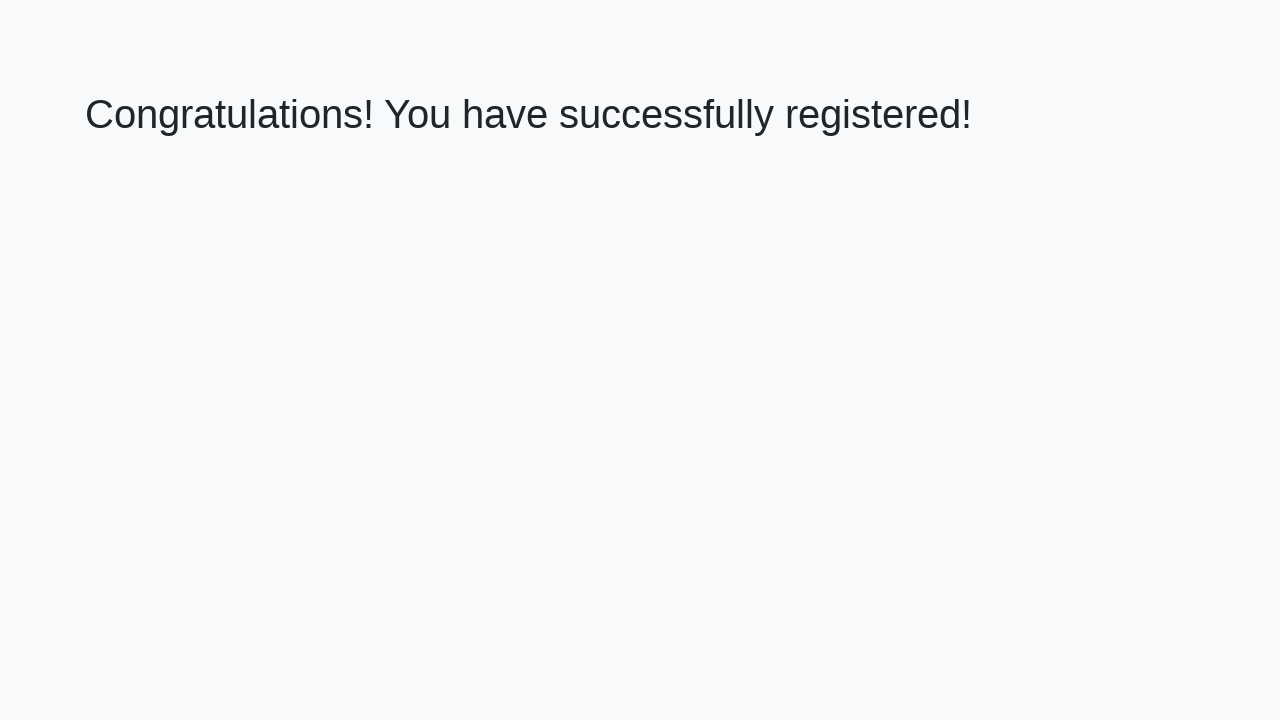

Verified success message: 'Congratulations! You have successfully registered!'
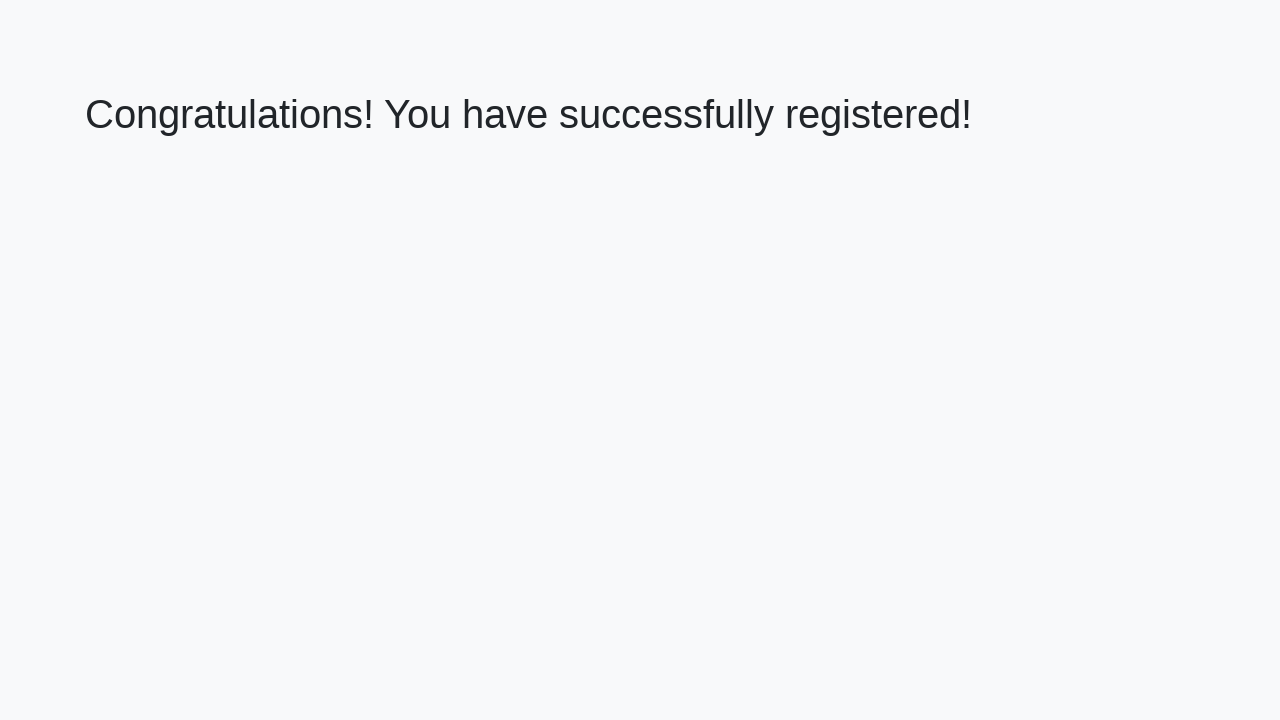

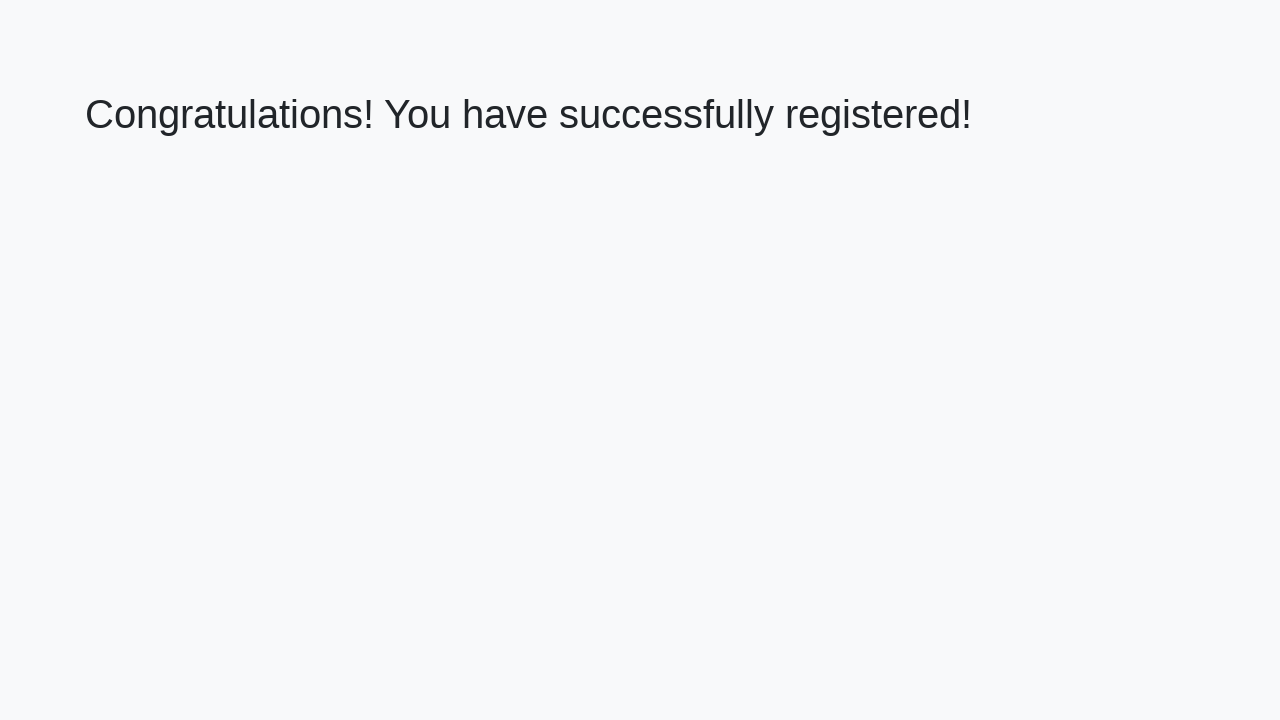